Tests delayed alert handling by clicking a button that triggers an alert after a timer and accepting it

Starting URL: https://demoqa.com/alerts

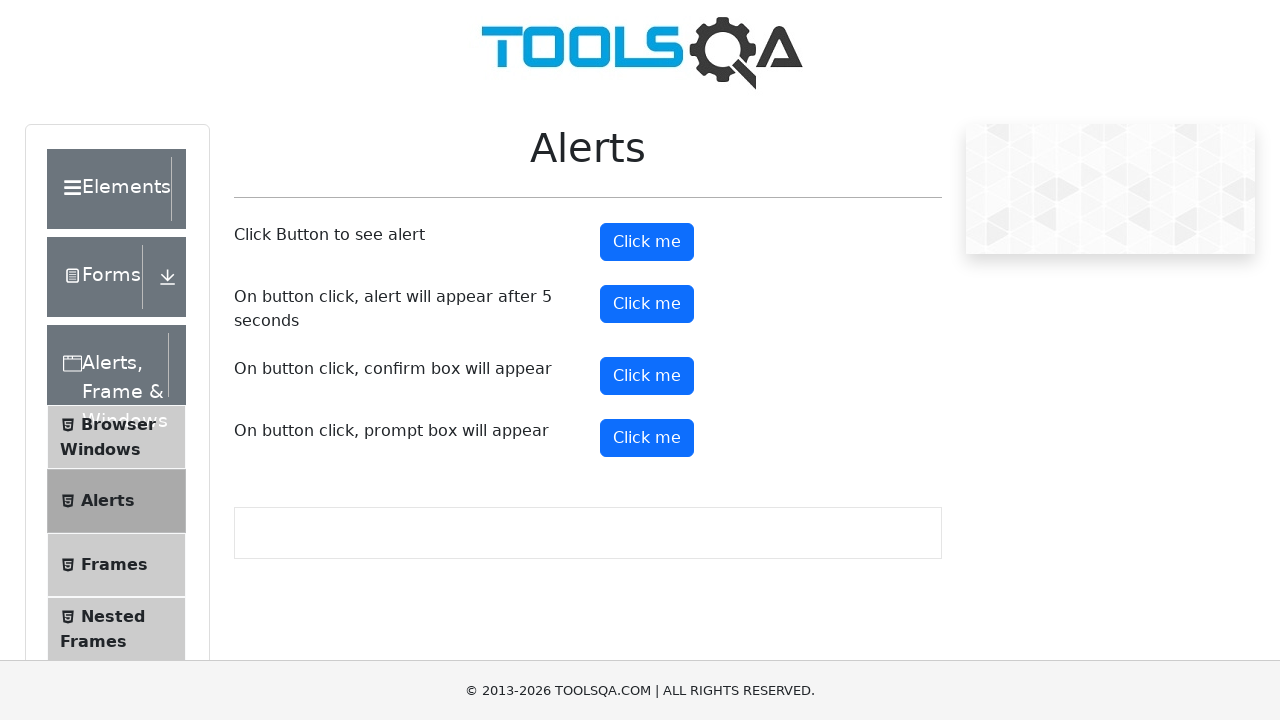

Set up dialog handler to automatically accept alerts
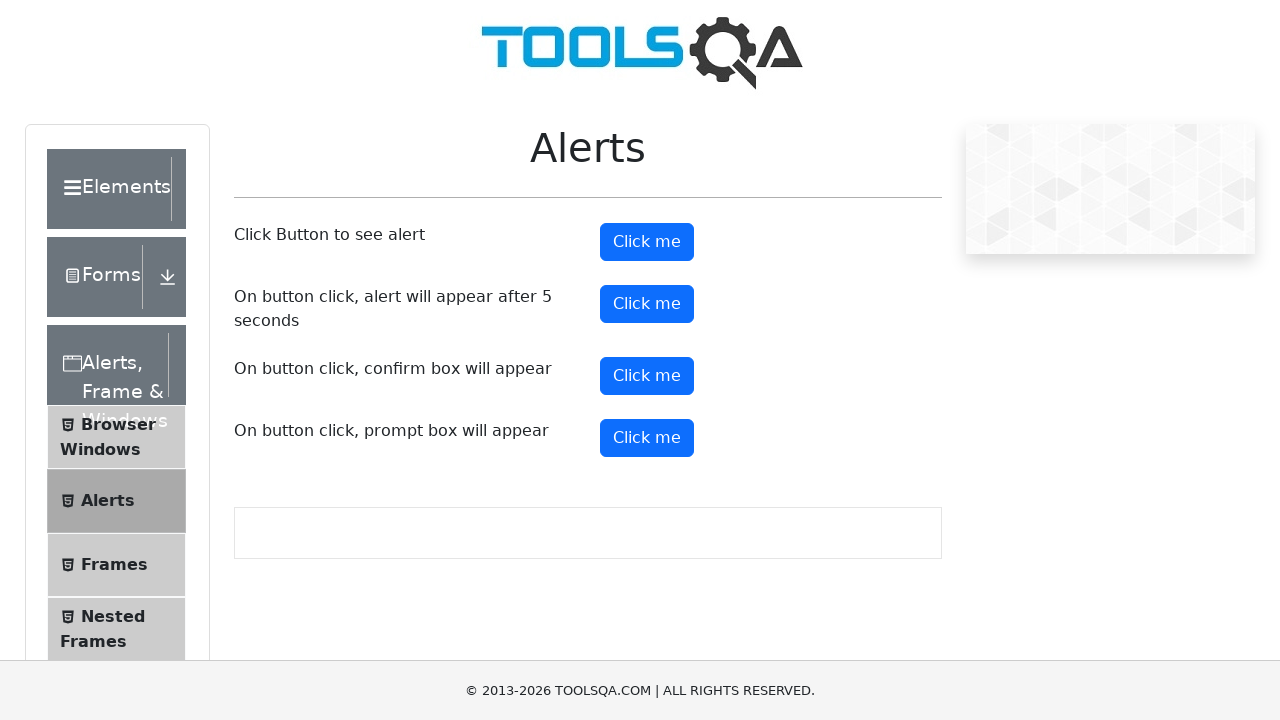

Clicked timer alert button to trigger delayed alert at (647, 304) on #timerAlertButton
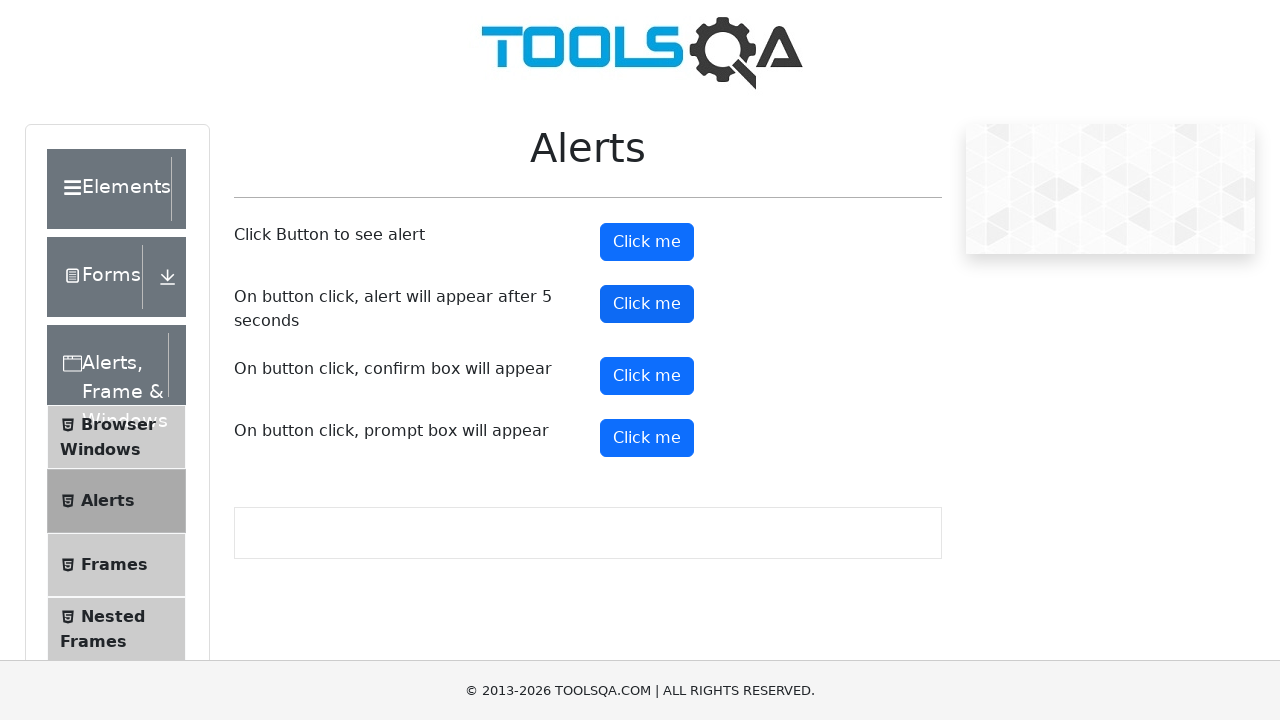

Waited for delayed alert to appear and be handled
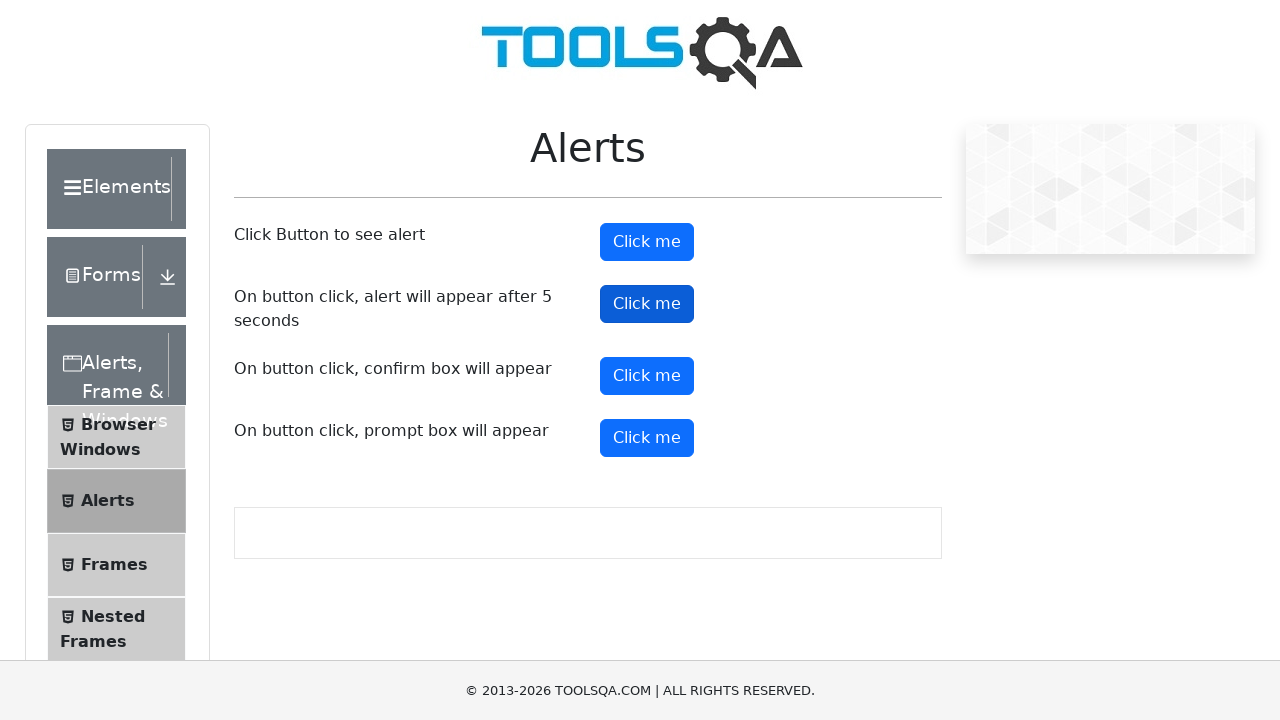

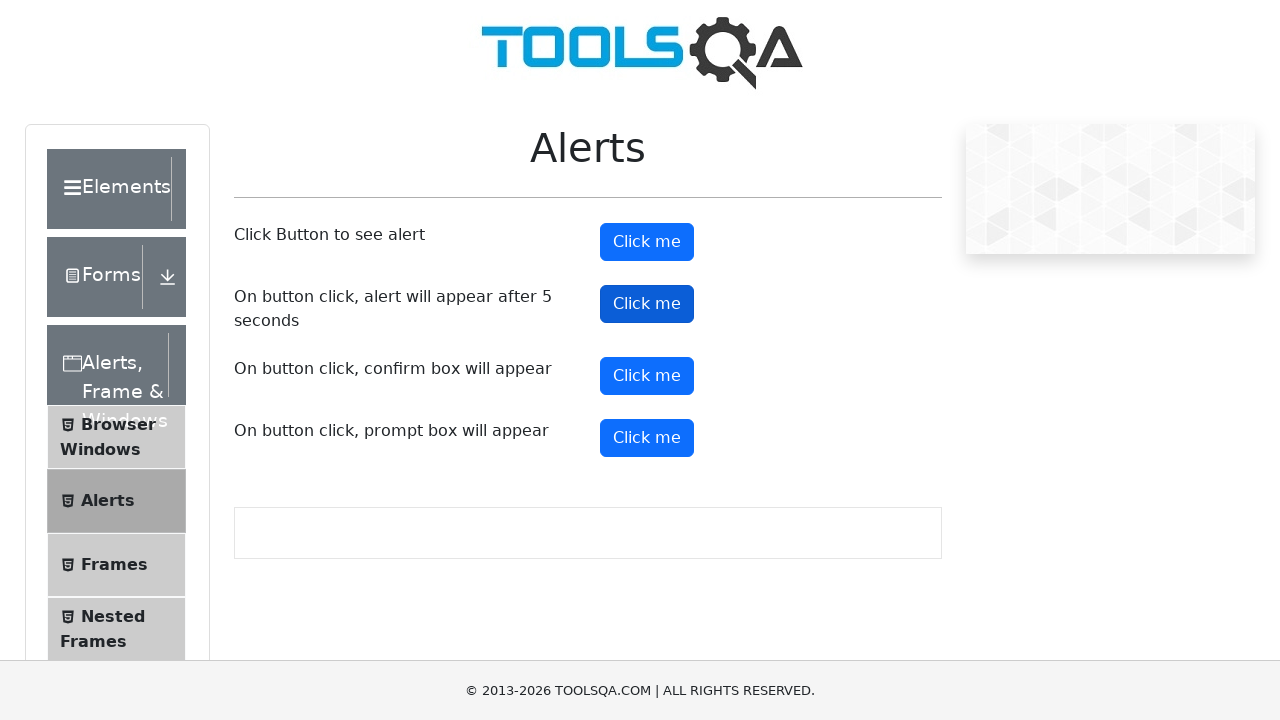